Performs a drag-and-drop action from a draggable element to a droppable target

Starting URL: https://crossbrowsertesting.github.io/drag-and-drop

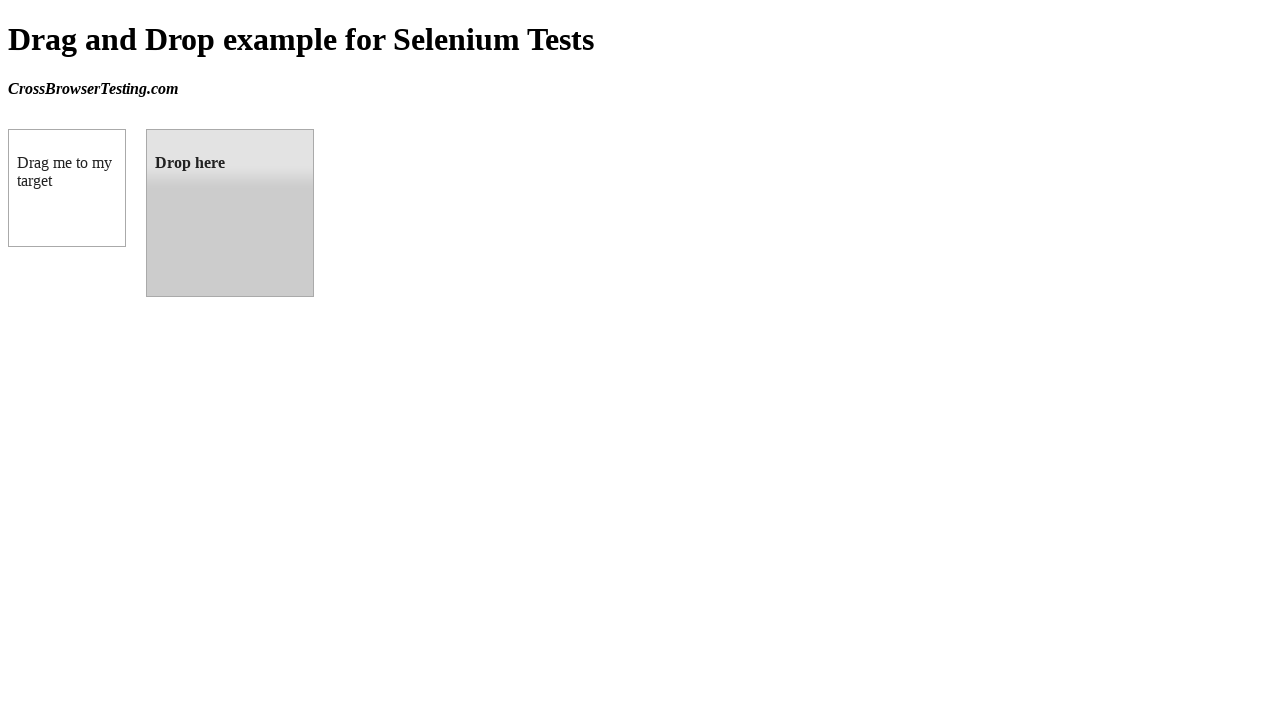

Located the draggable element with ID 'draggable'
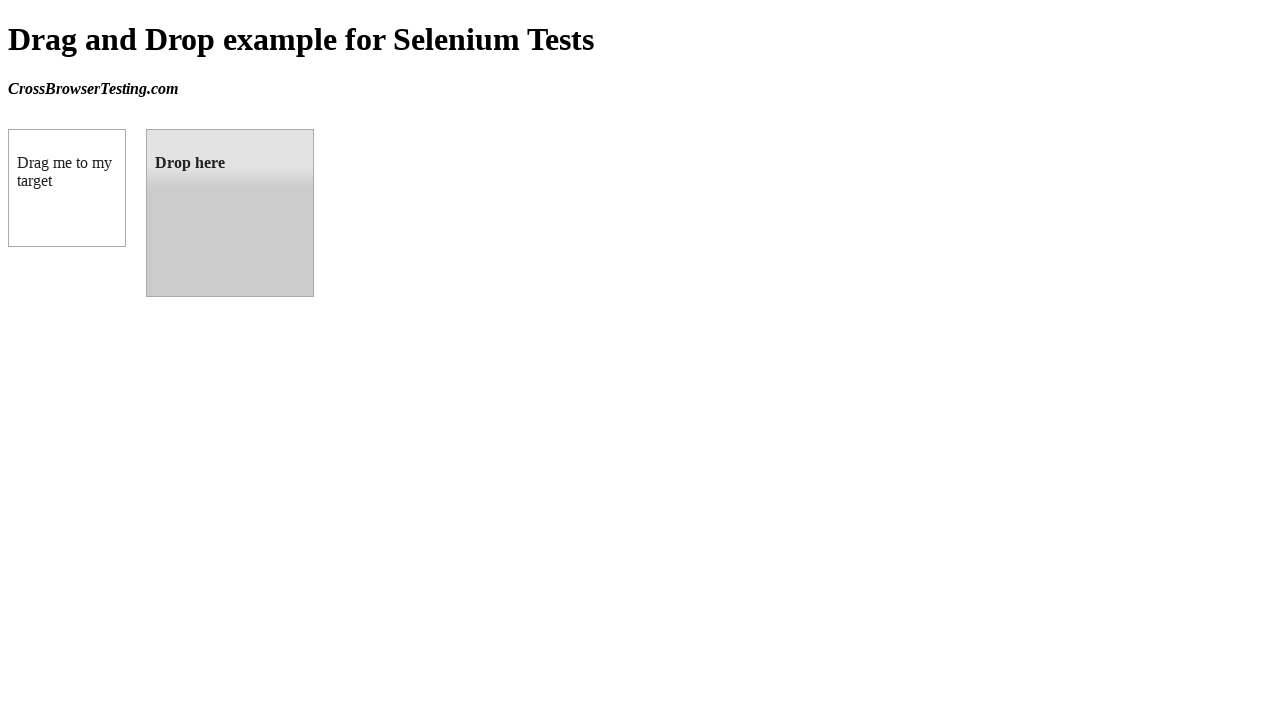

Located the droppable target element with ID 'droppable'
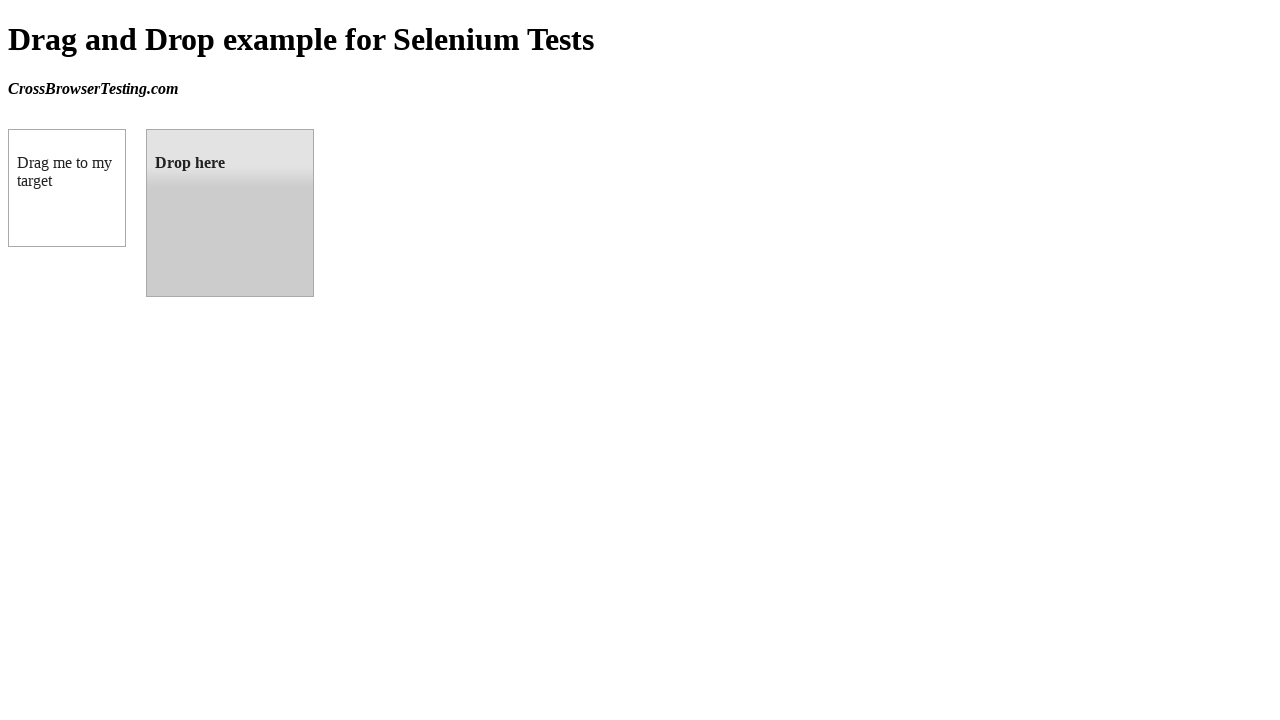

Performed drag-and-drop action from draggable element to droppable target at (230, 213)
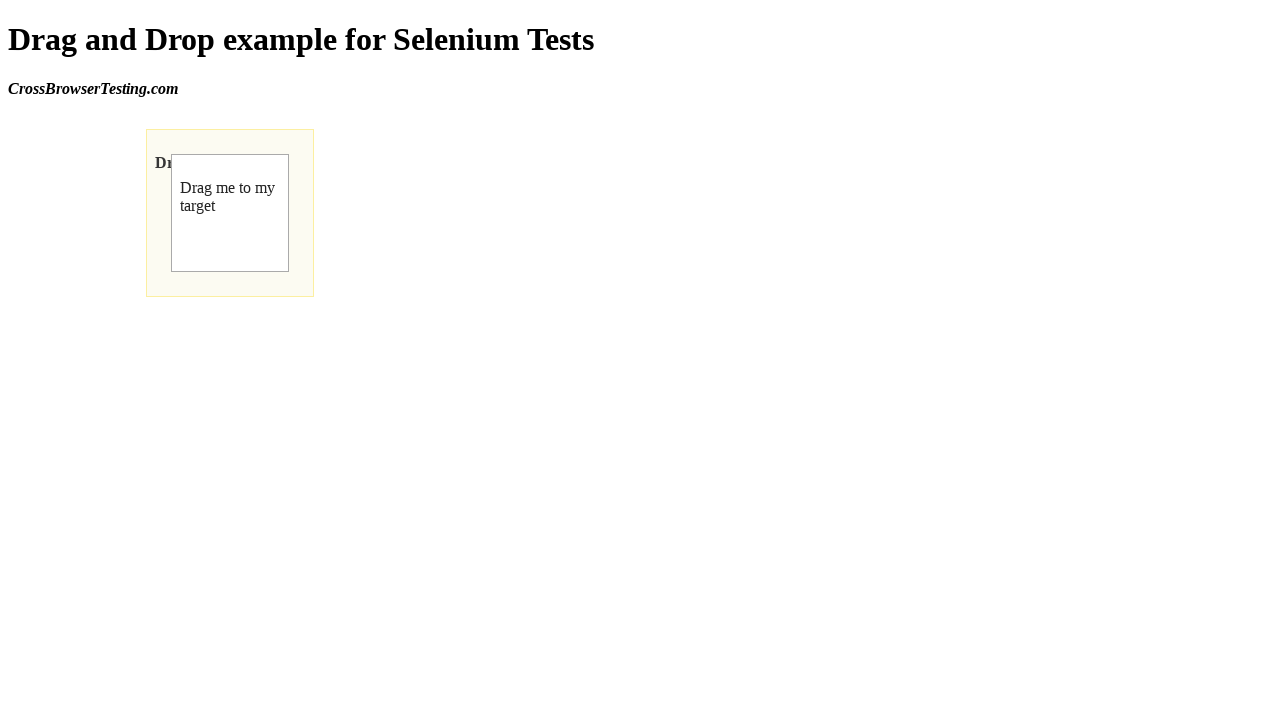

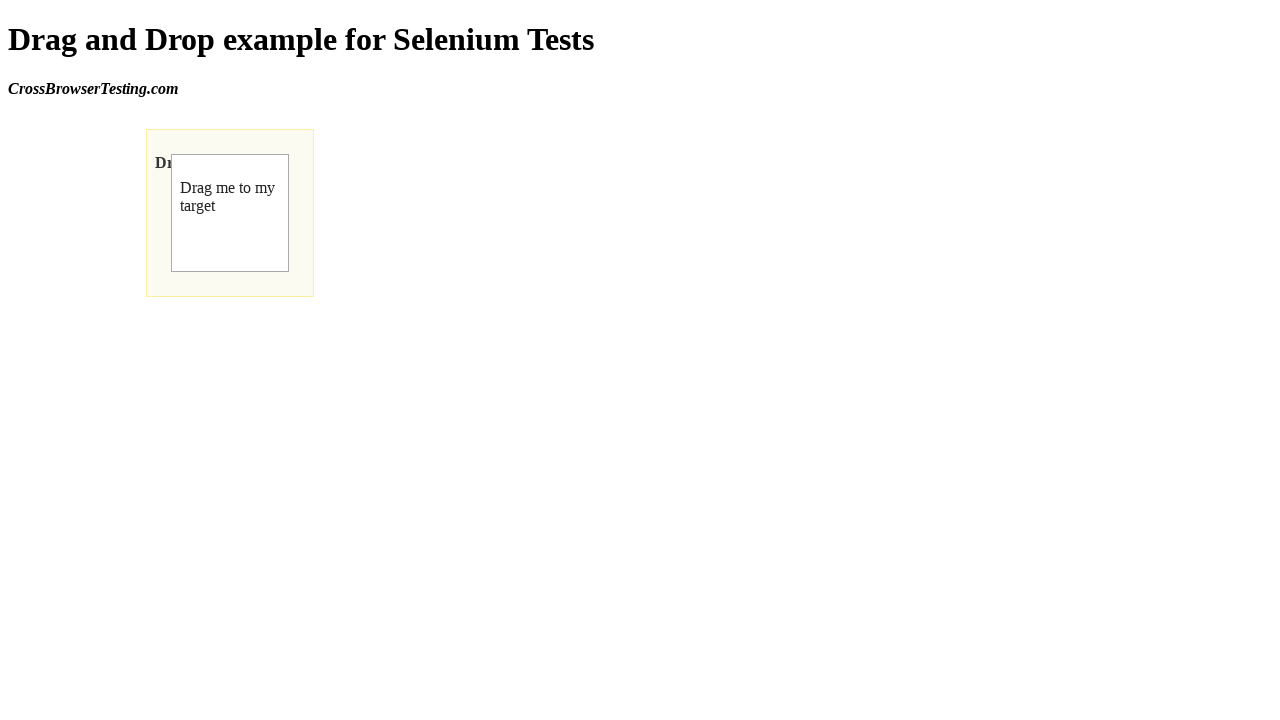